Tests that the Clear completed button is hidden when there are no completed items.

Starting URL: https://demo.playwright.dev/todomvc

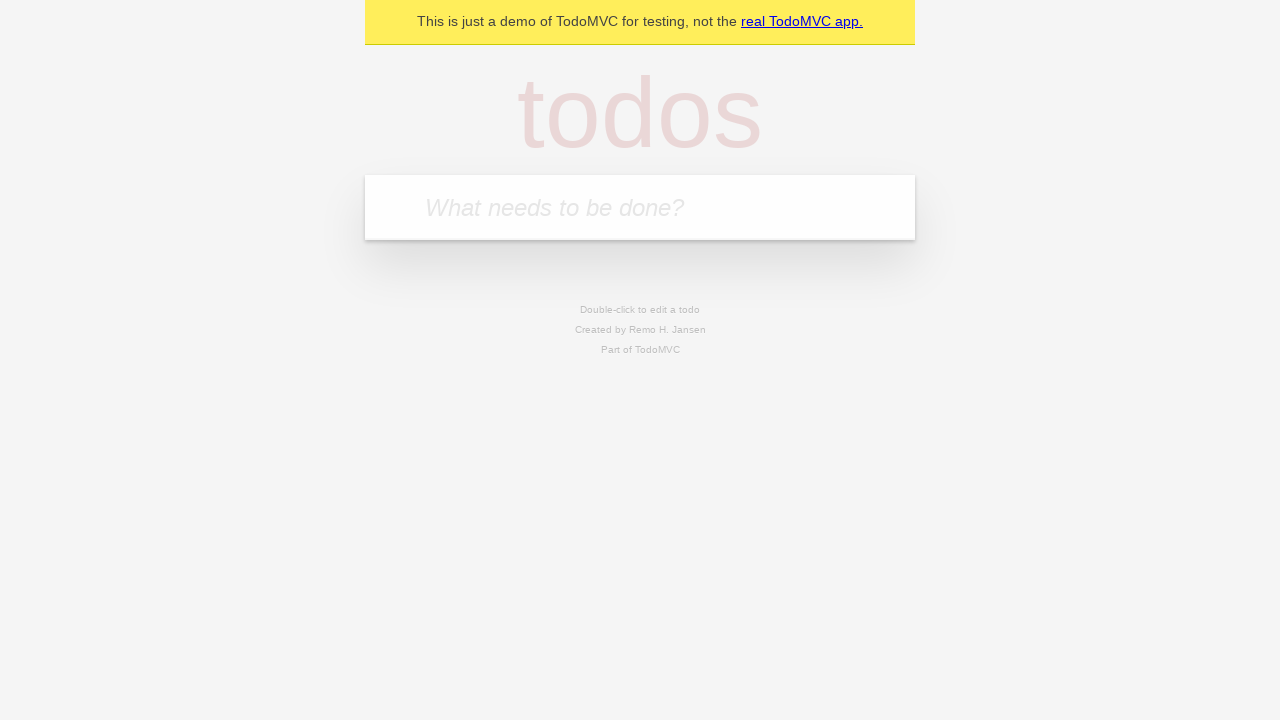

Filled todo input with 'buy some cheese' on internal:attr=[placeholder="What needs to be done?"i]
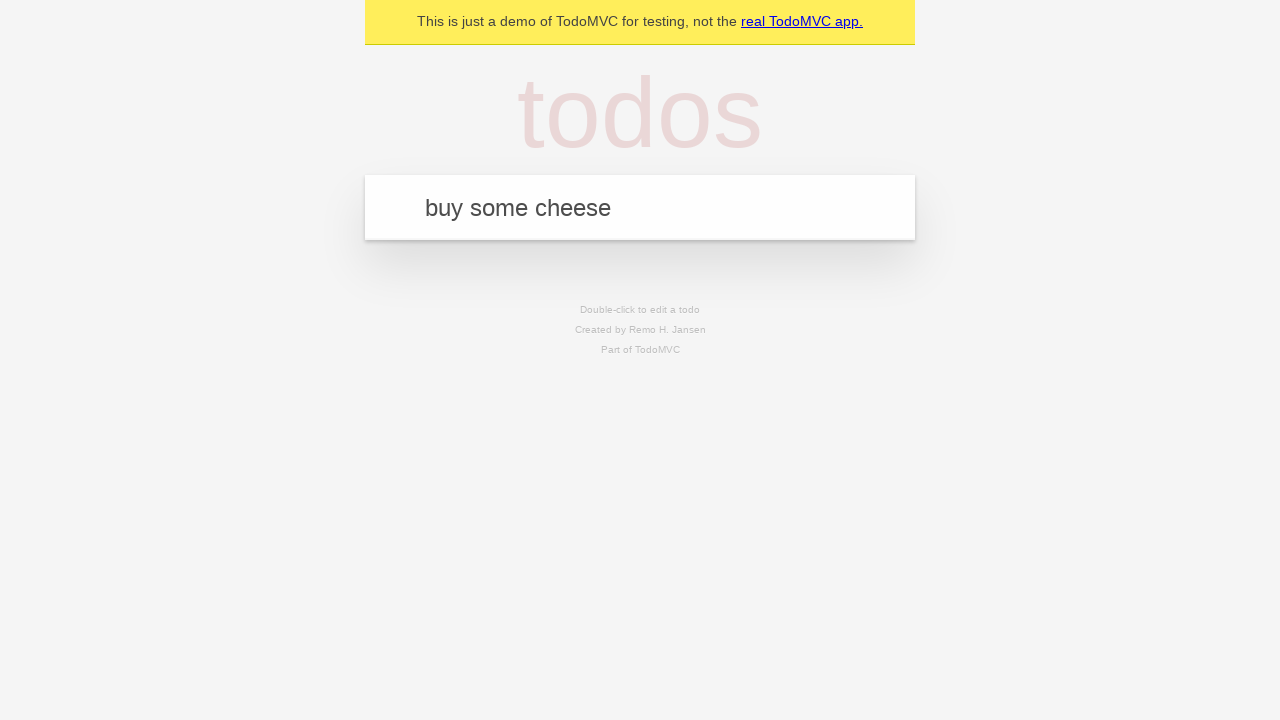

Pressed Enter to add first todo on internal:attr=[placeholder="What needs to be done?"i]
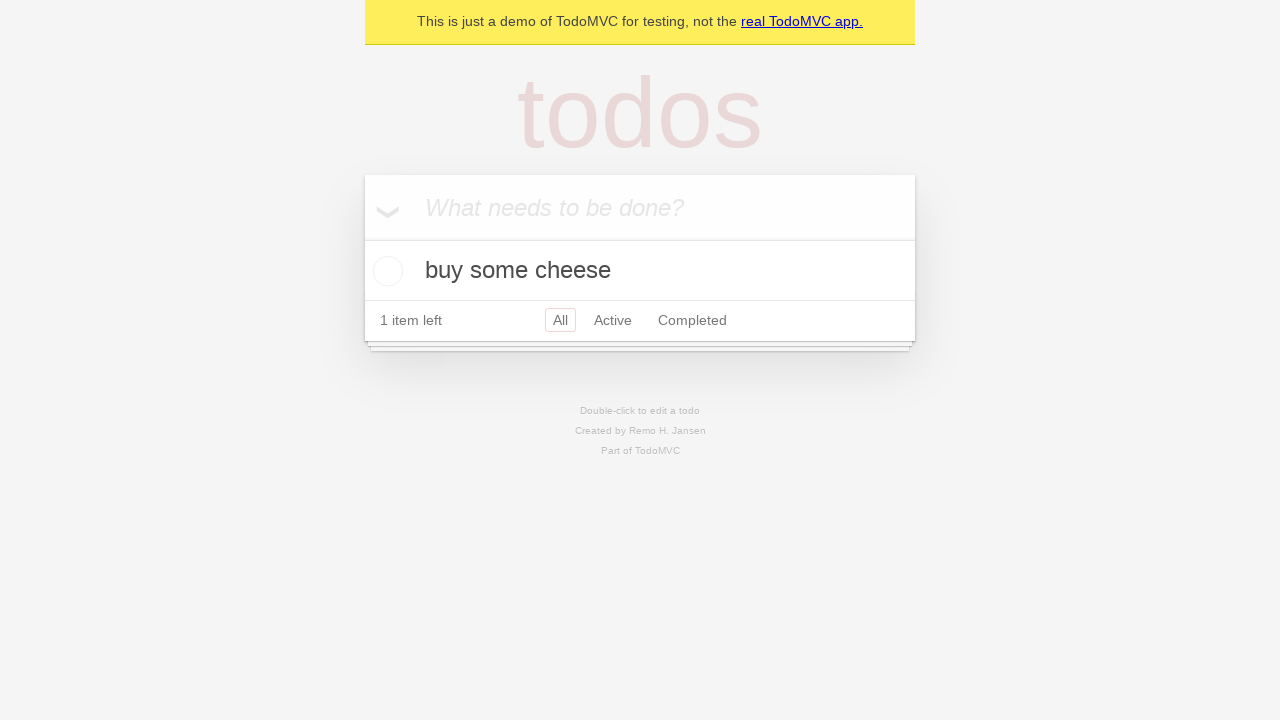

Filled todo input with 'feed the cat' on internal:attr=[placeholder="What needs to be done?"i]
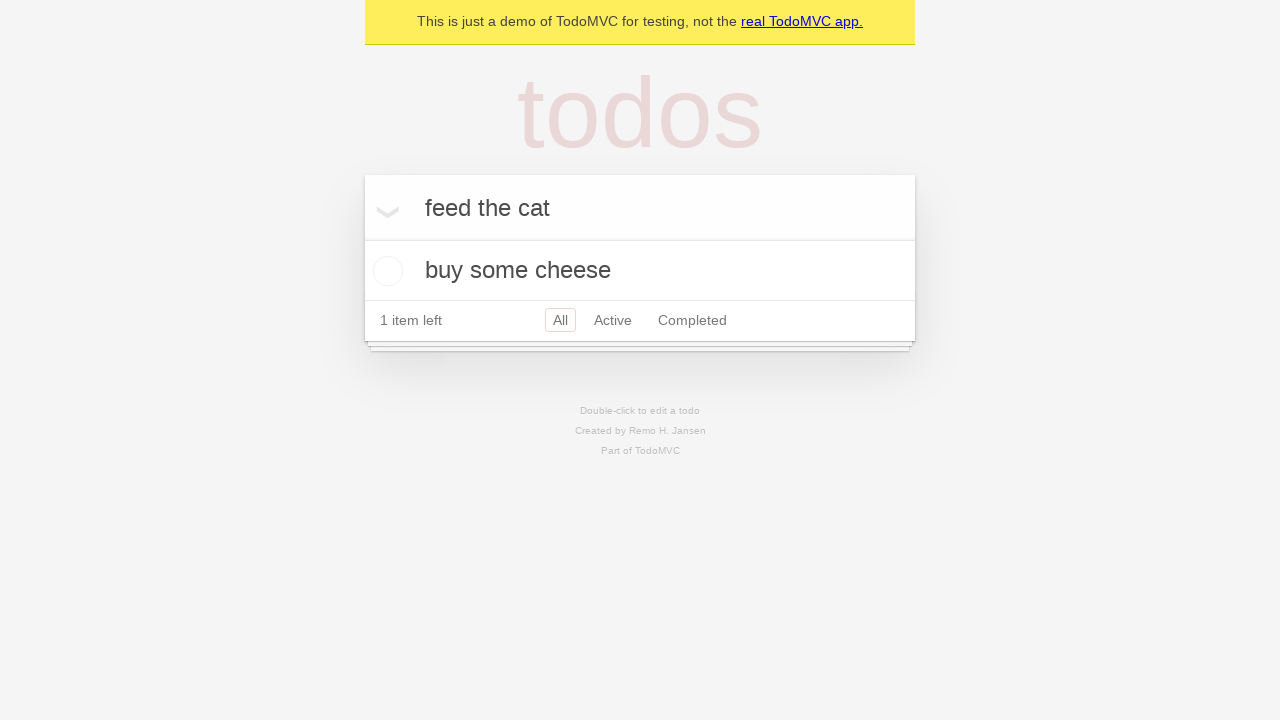

Pressed Enter to add second todo on internal:attr=[placeholder="What needs to be done?"i]
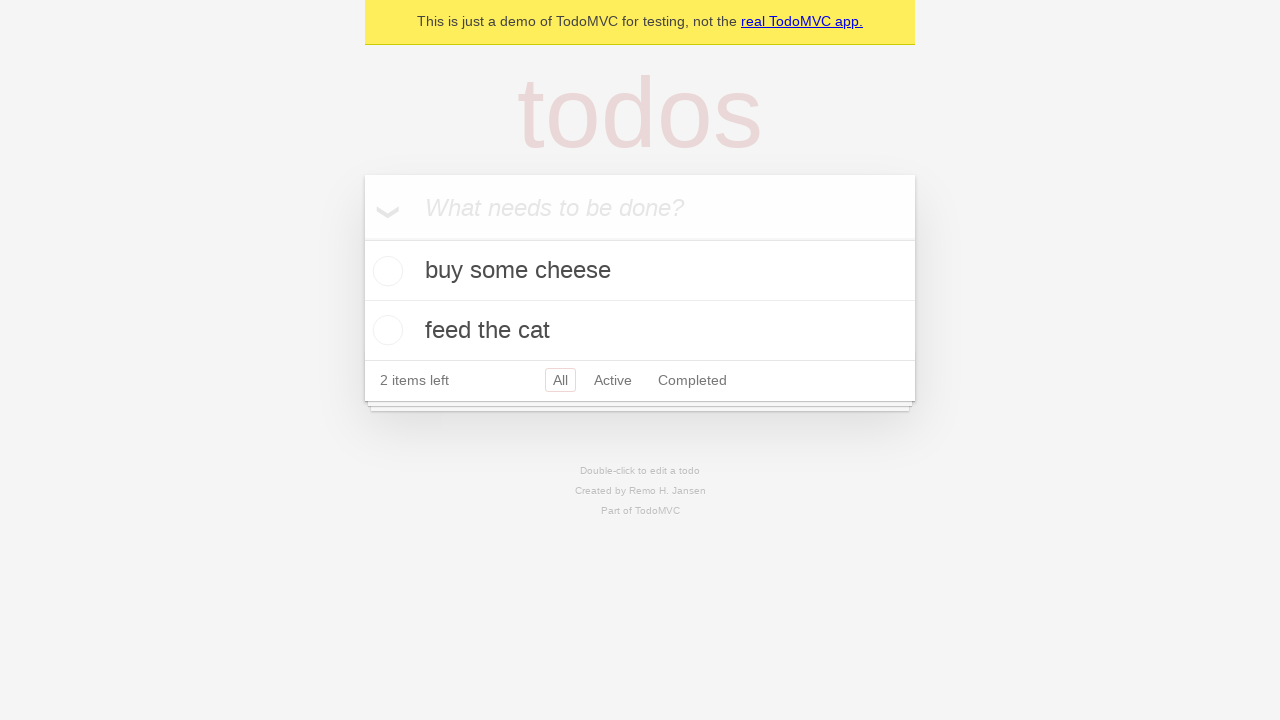

Filled todo input with 'book a doctors appointment' on internal:attr=[placeholder="What needs to be done?"i]
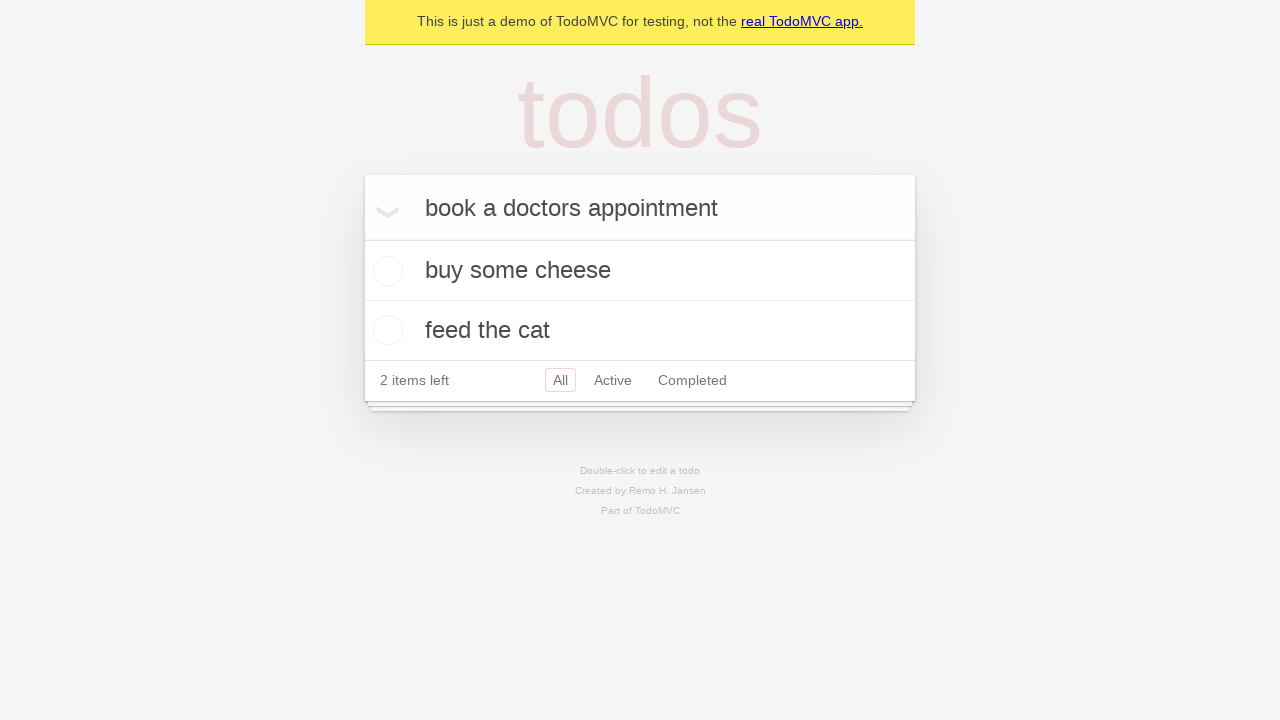

Pressed Enter to add third todo on internal:attr=[placeholder="What needs to be done?"i]
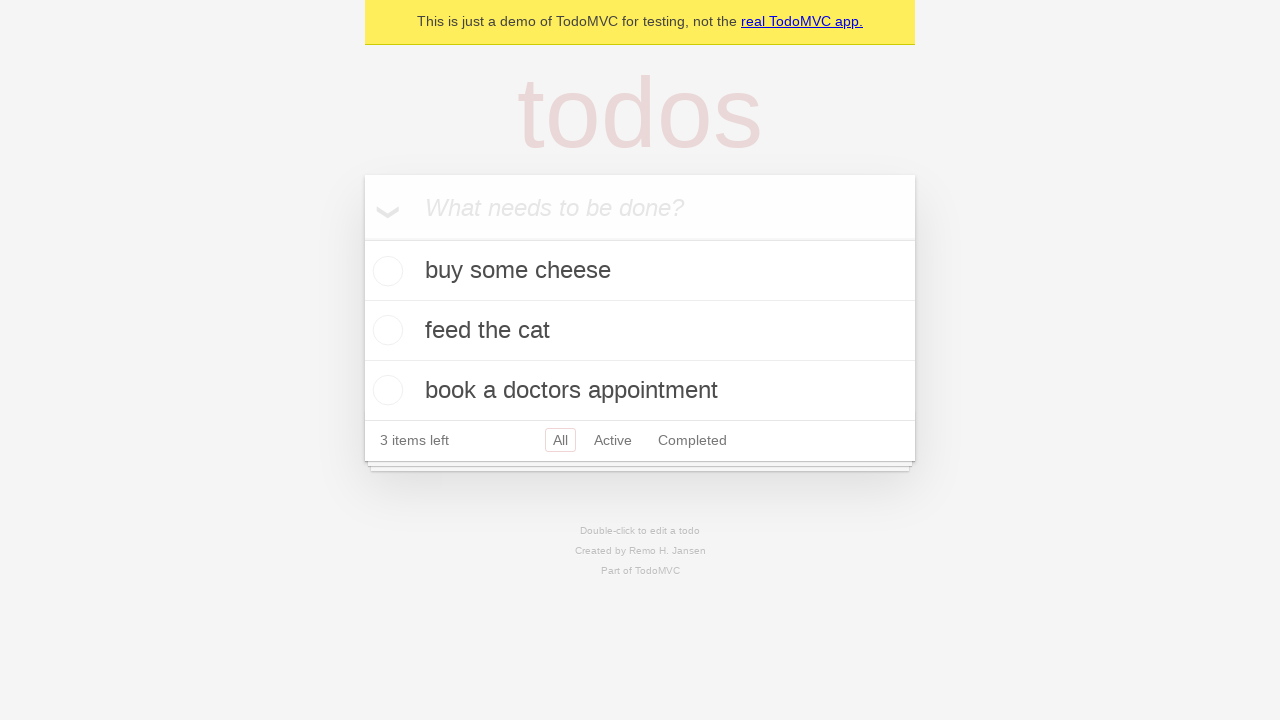

Checked the first todo item at (385, 271) on .todo-list li .toggle >> nth=0
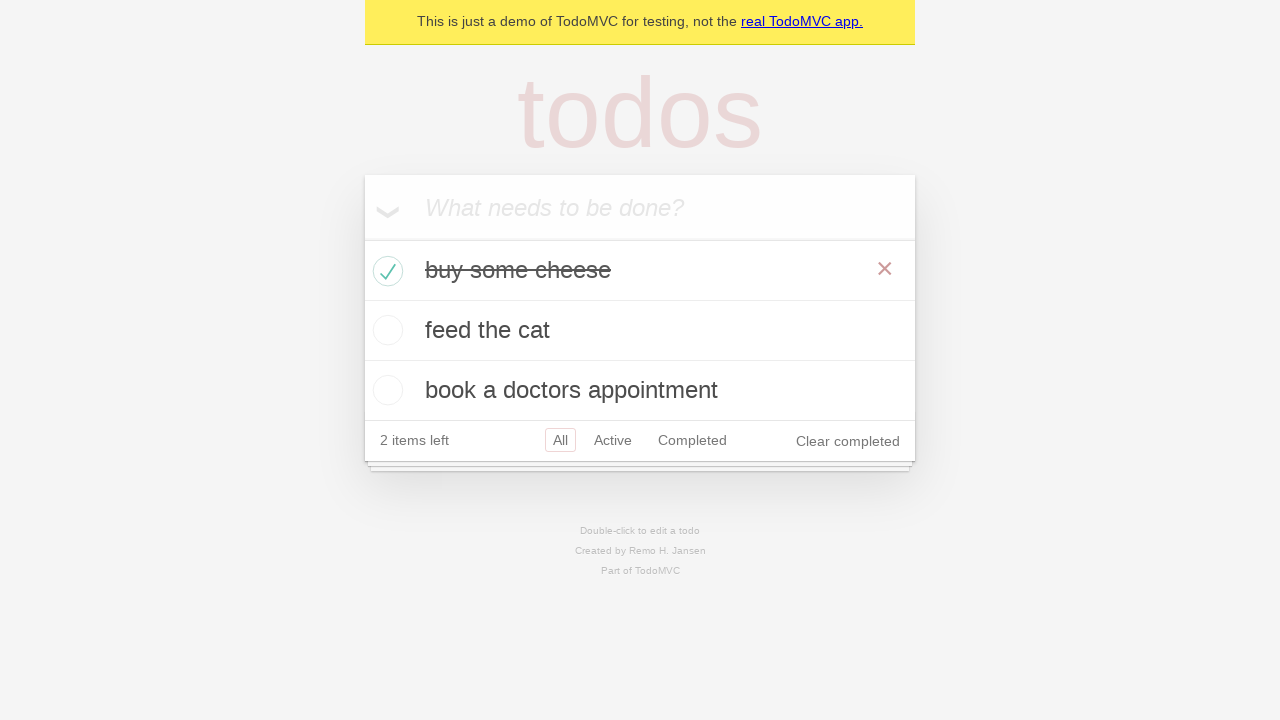

Clicked the Clear completed button at (848, 441) on internal:role=button[name="Clear completed"i]
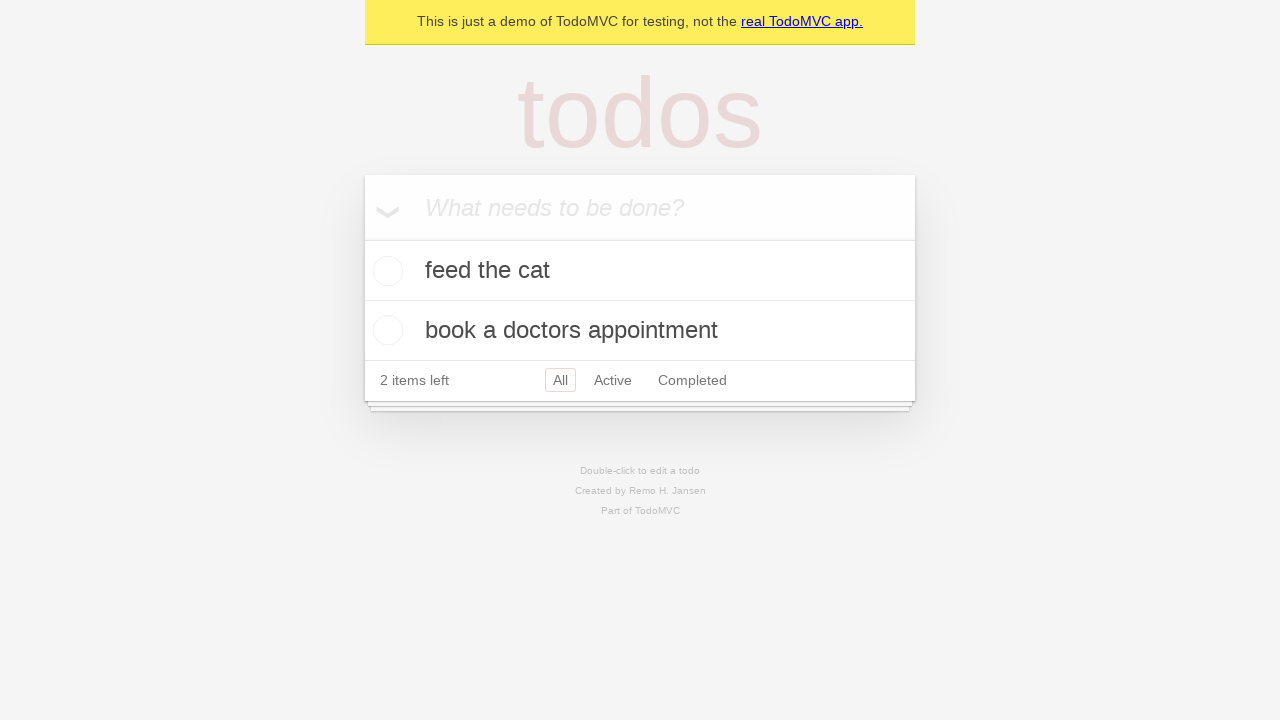

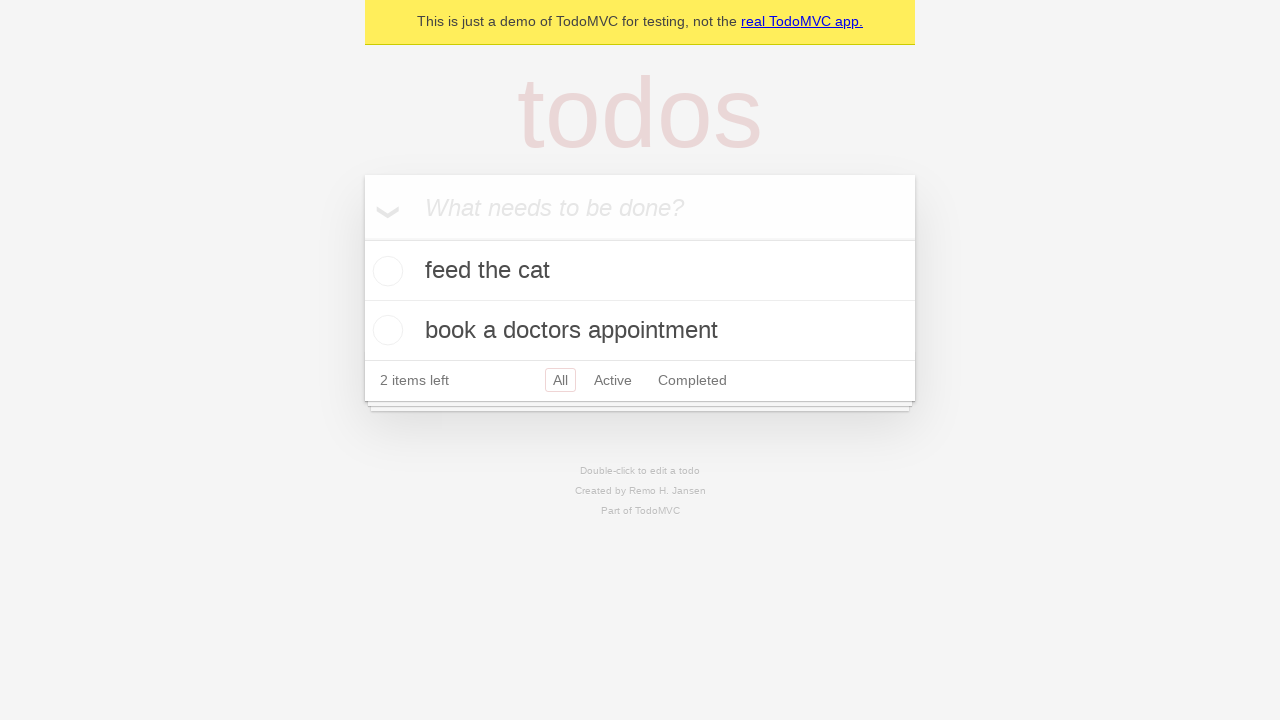